Tests drag and drop by offset action, dragging source element to target's position

Starting URL: https://crossbrowsertesting.github.io/drag-and-drop

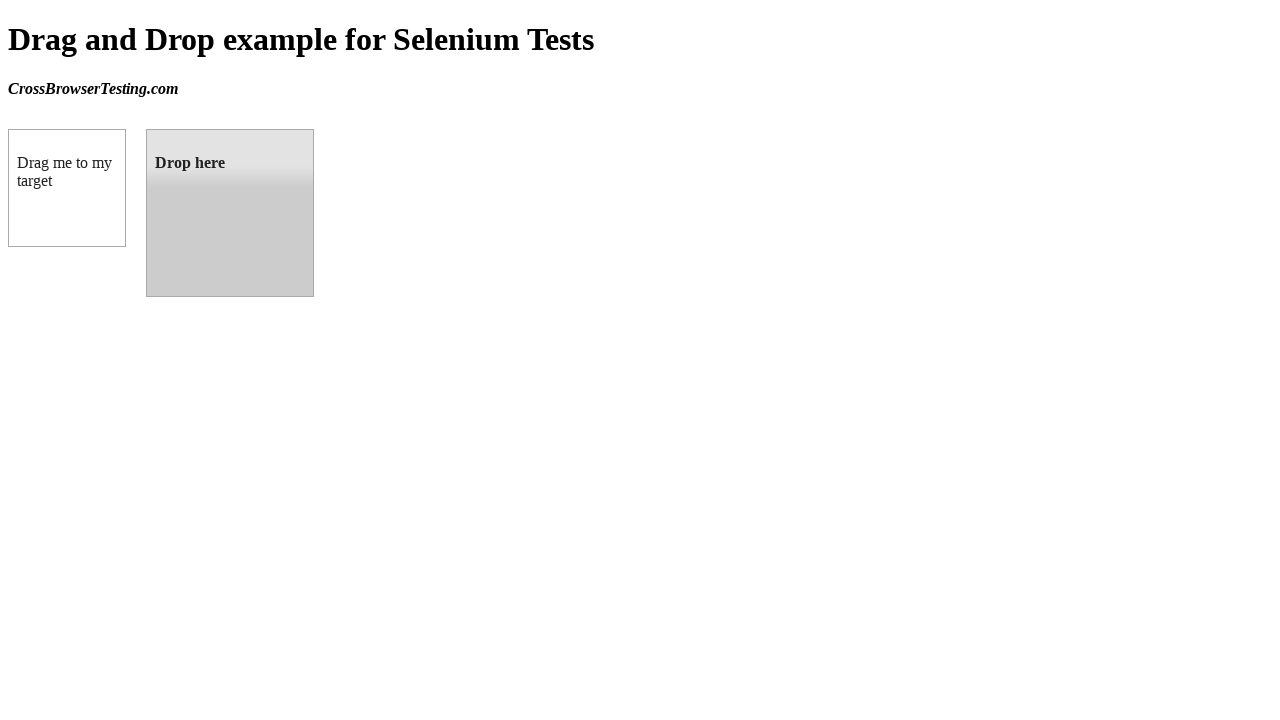

Waited for draggable element to load
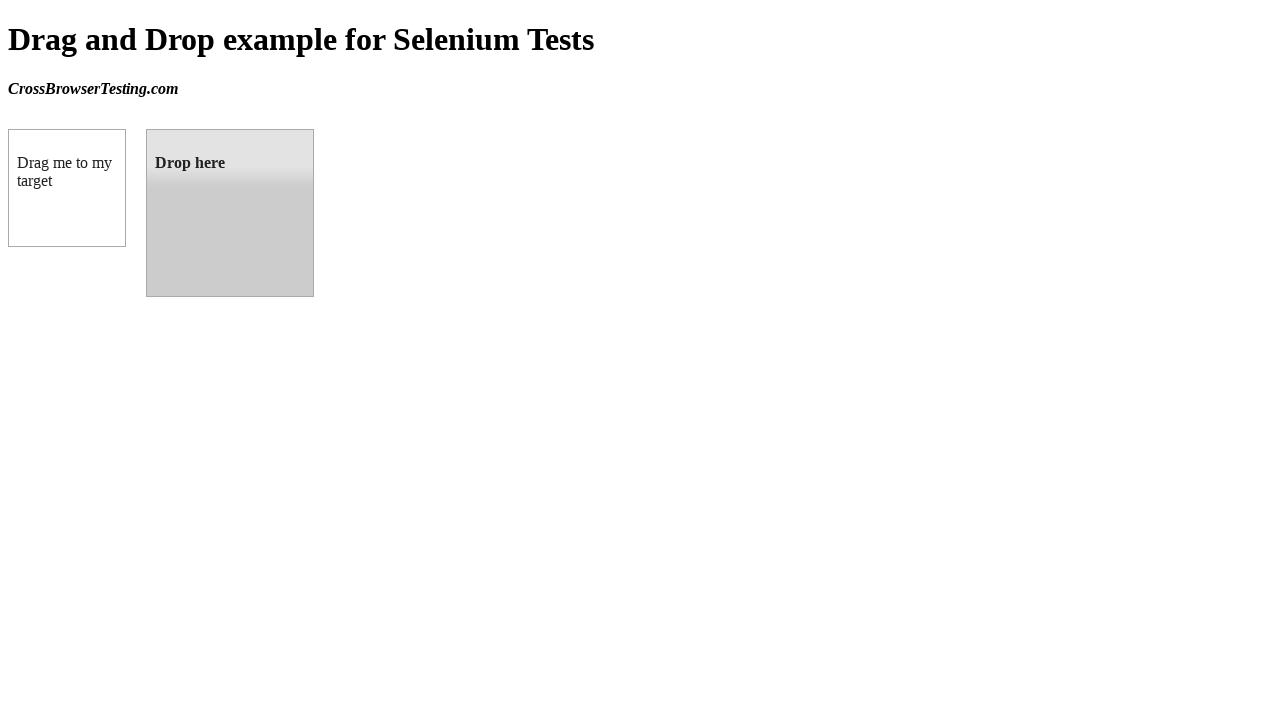

Retrieved target element bounding box
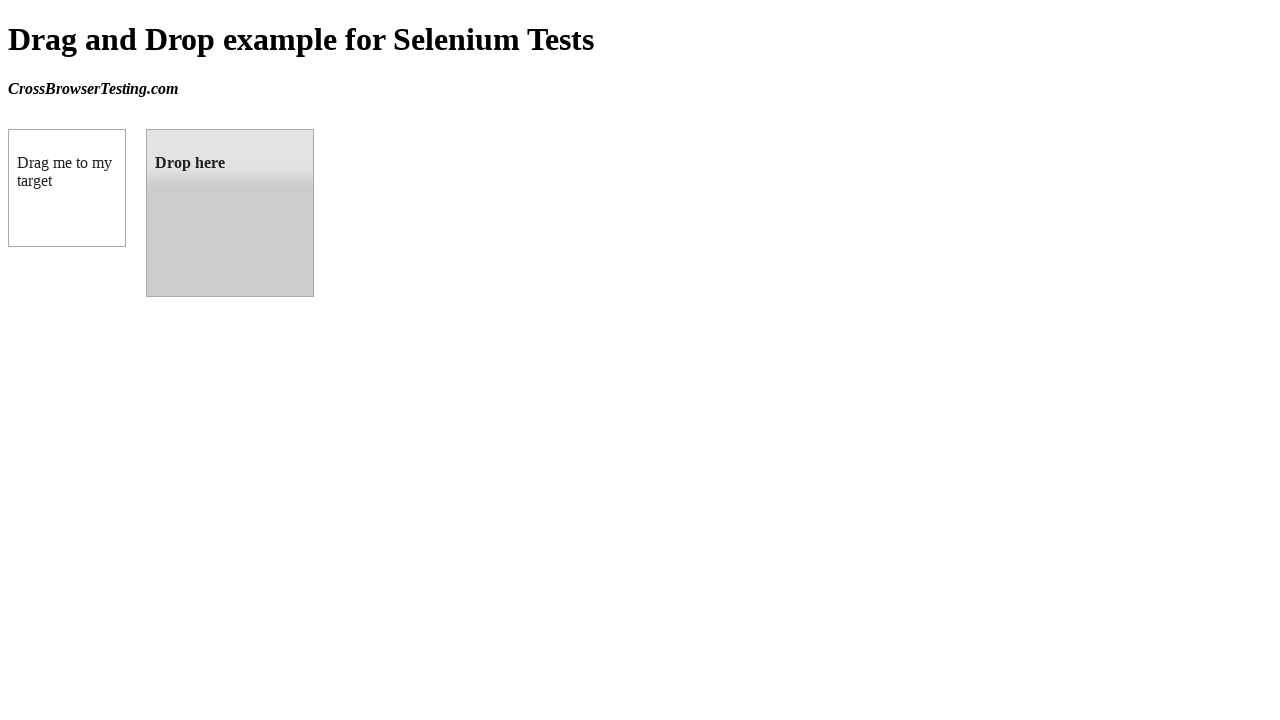

Retrieved source element bounding box
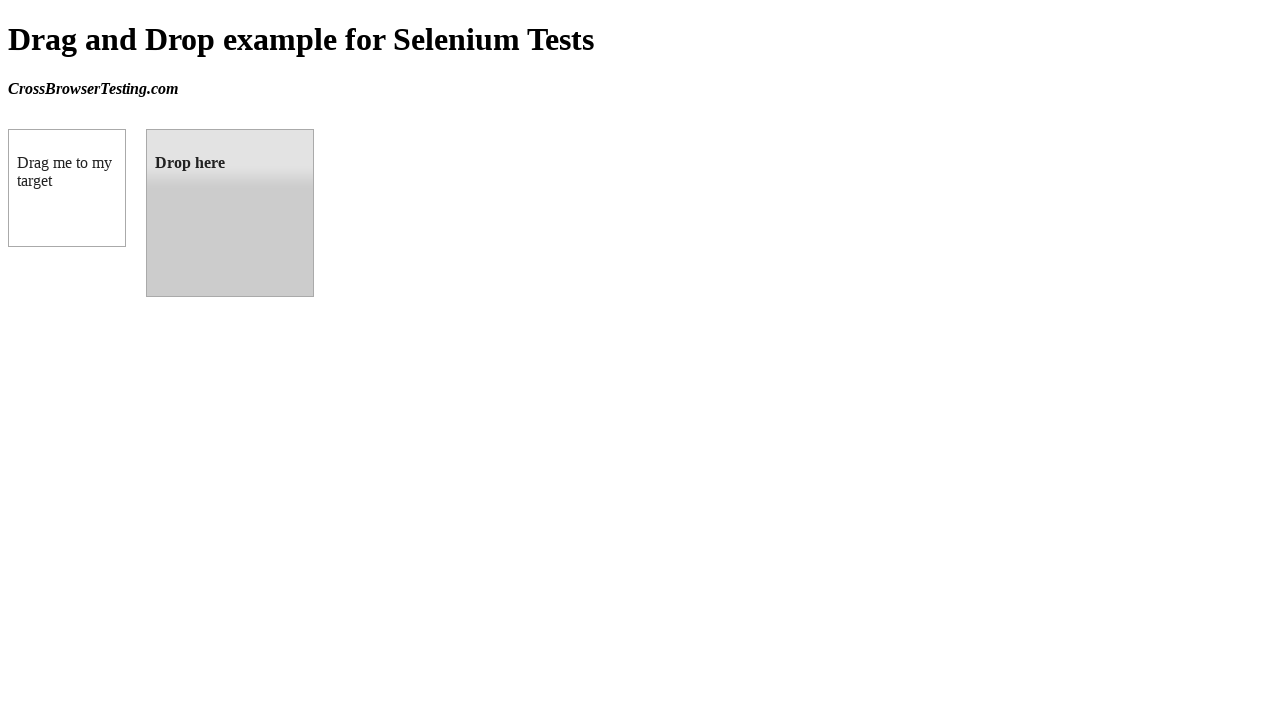

Moved mouse to center of draggable element at (67, 188)
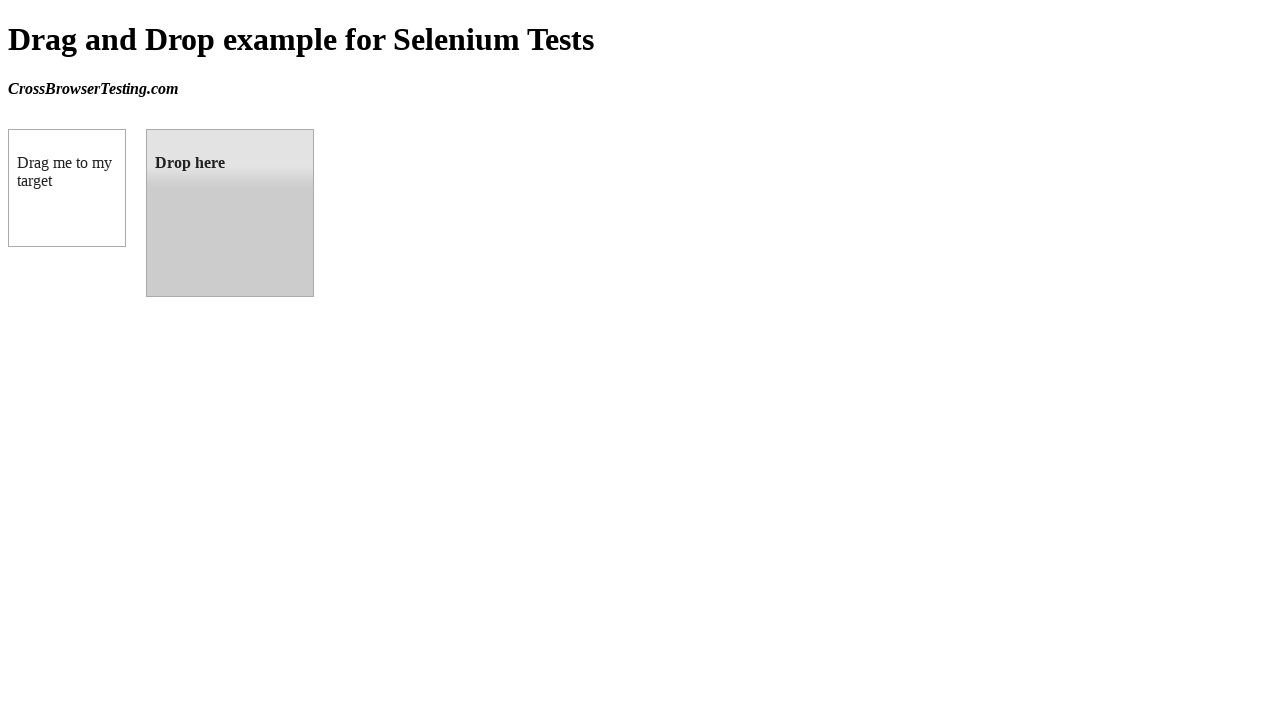

Pressed mouse button down to start drag at (67, 188)
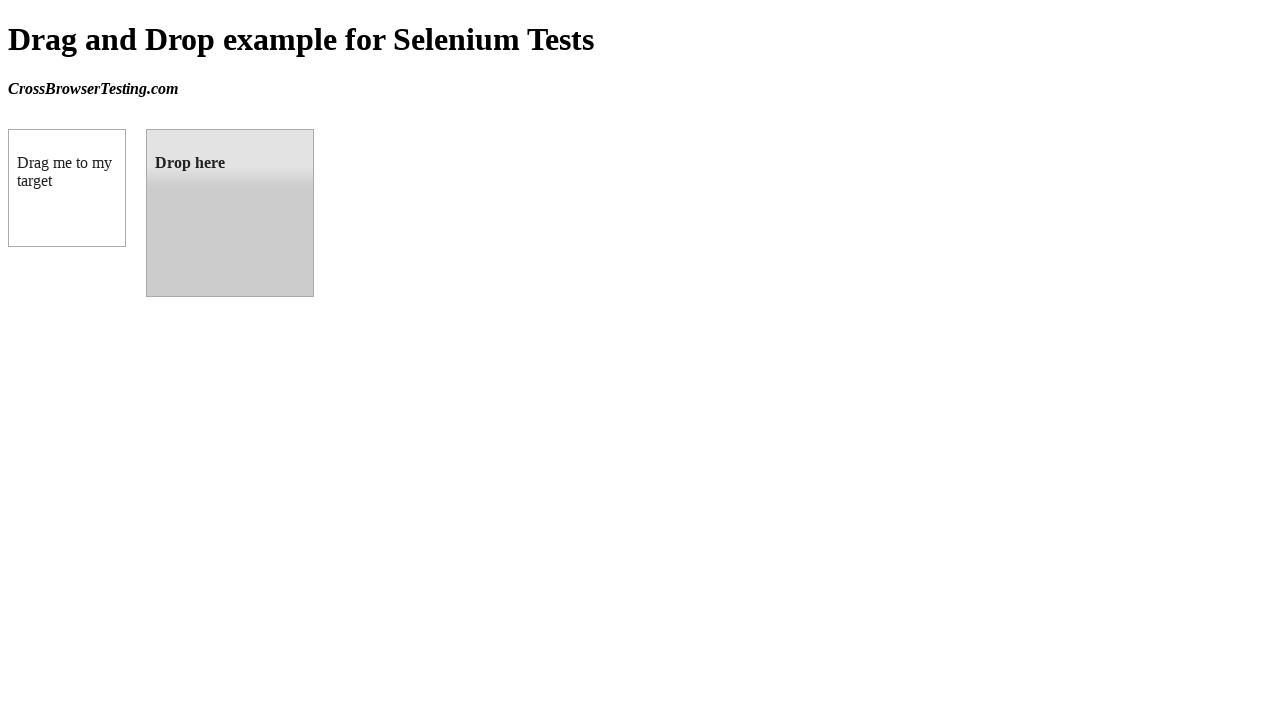

Dragged element to center of droppable target at (230, 213)
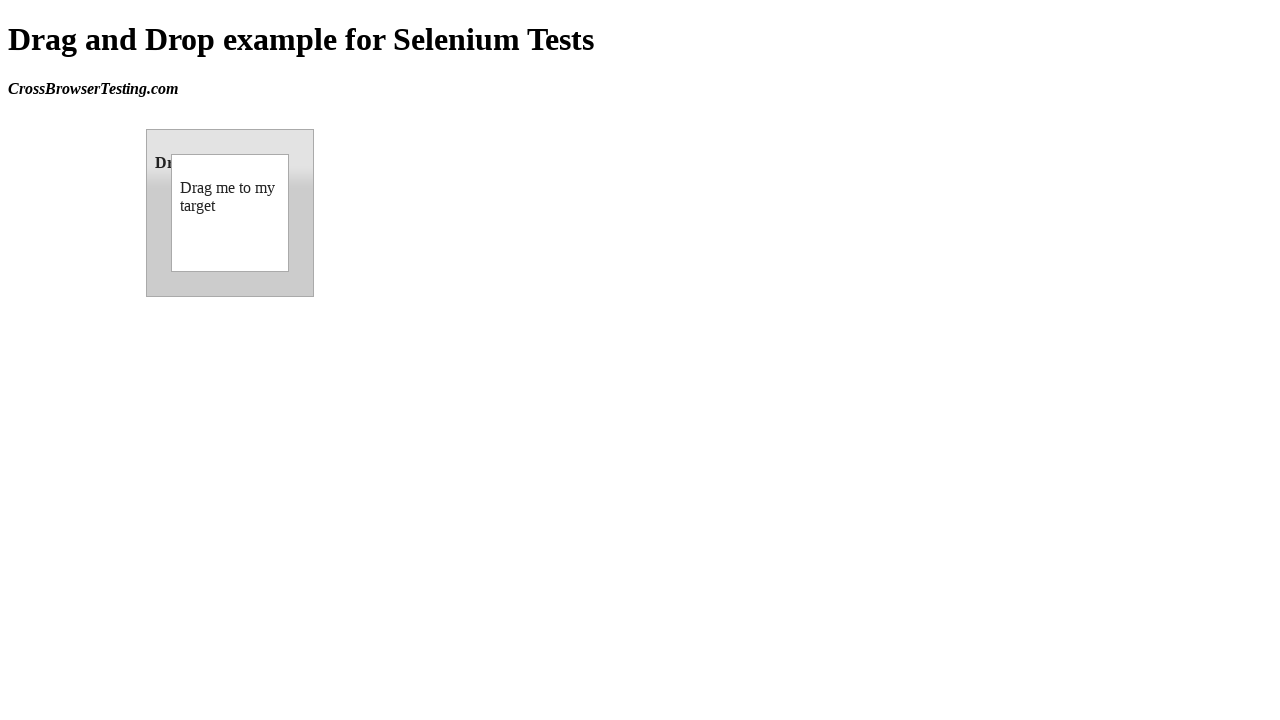

Released mouse button to complete drag and drop at (230, 213)
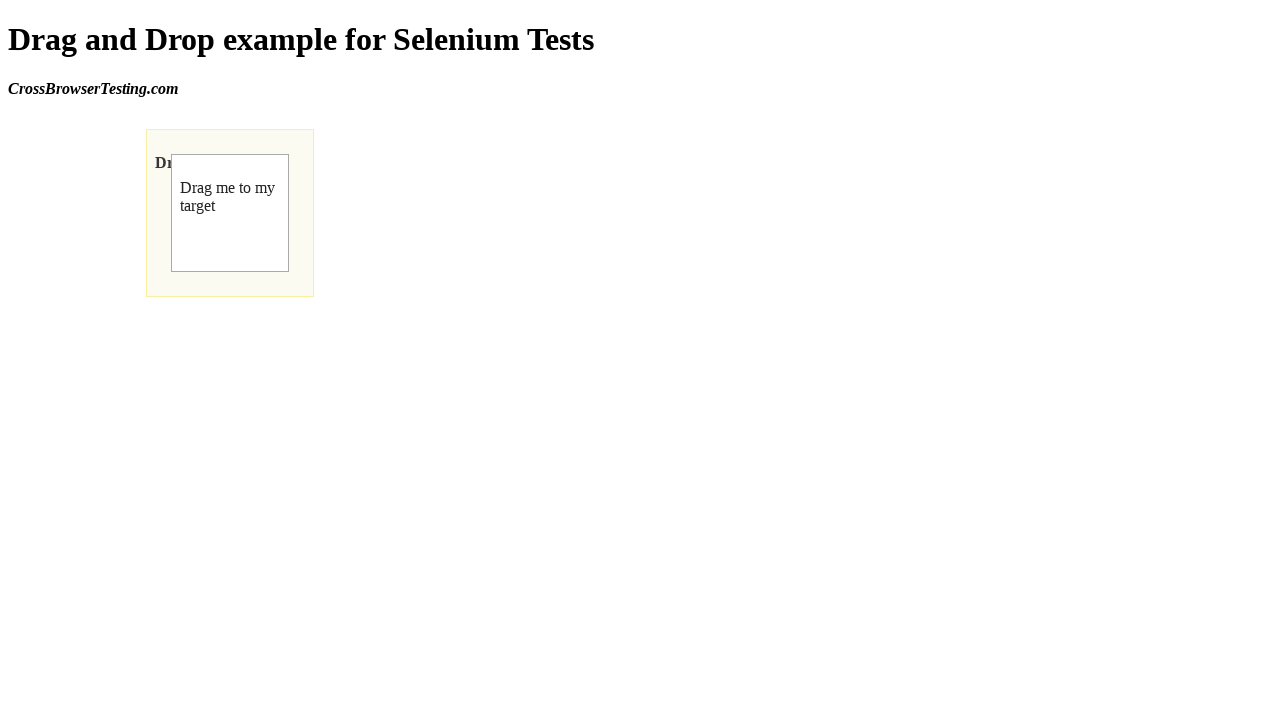

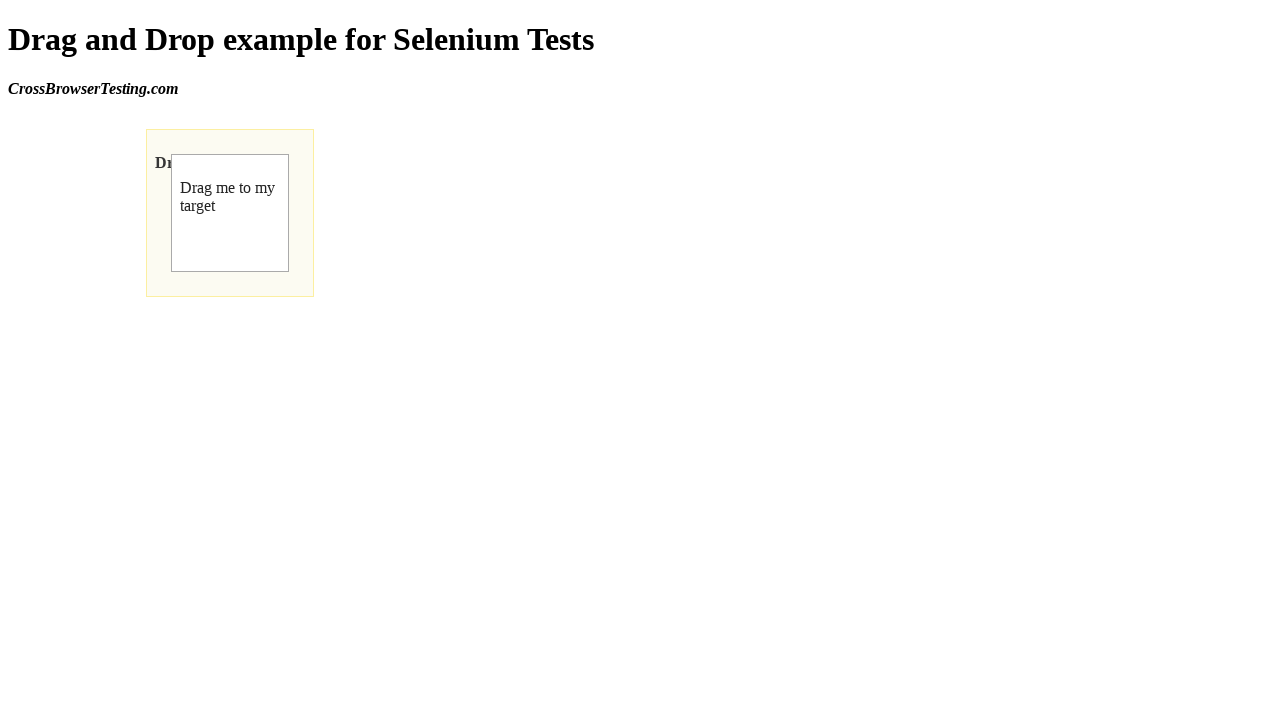